Tests bank manager login flow - adding a customer with name and postcode, then verifying customer login displays correct name

Starting URL: https://www.globalsqa.com/angularJs-protractor/BankingProject/#/login

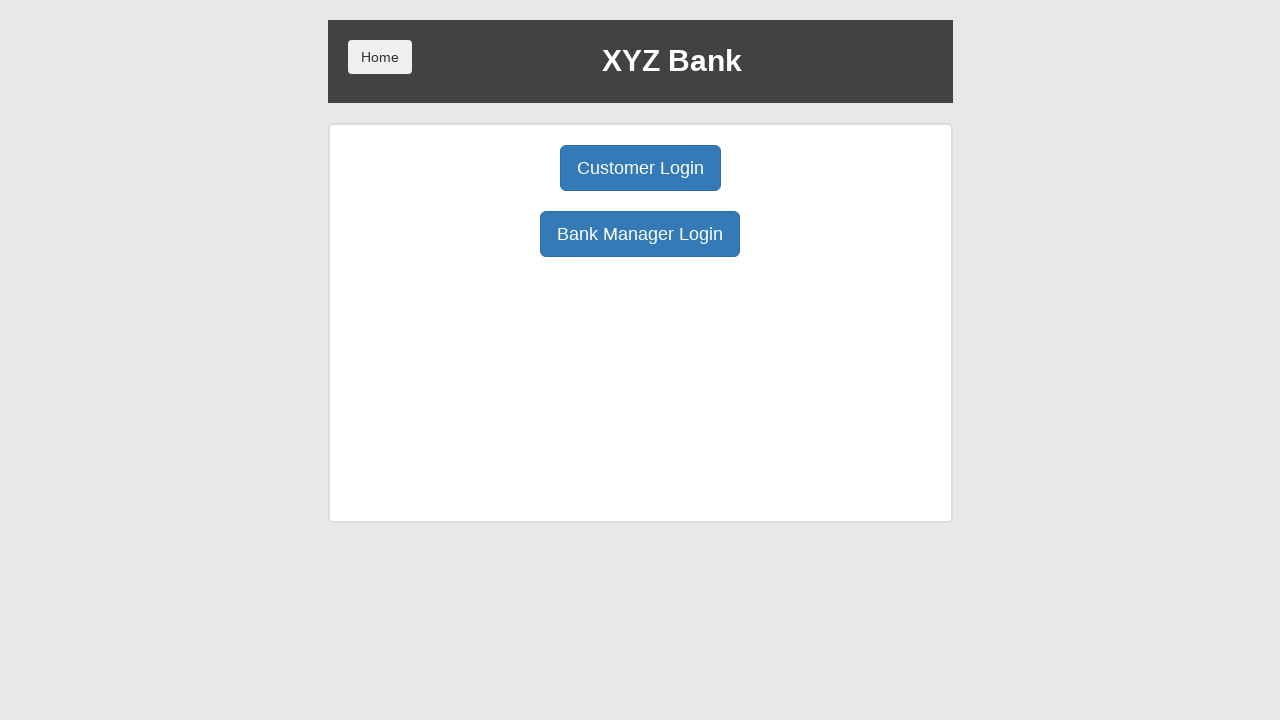

Clicked Bank Manager Login button at (640, 234) on xpath=//button[normalize-space()='Bank Manager Login']
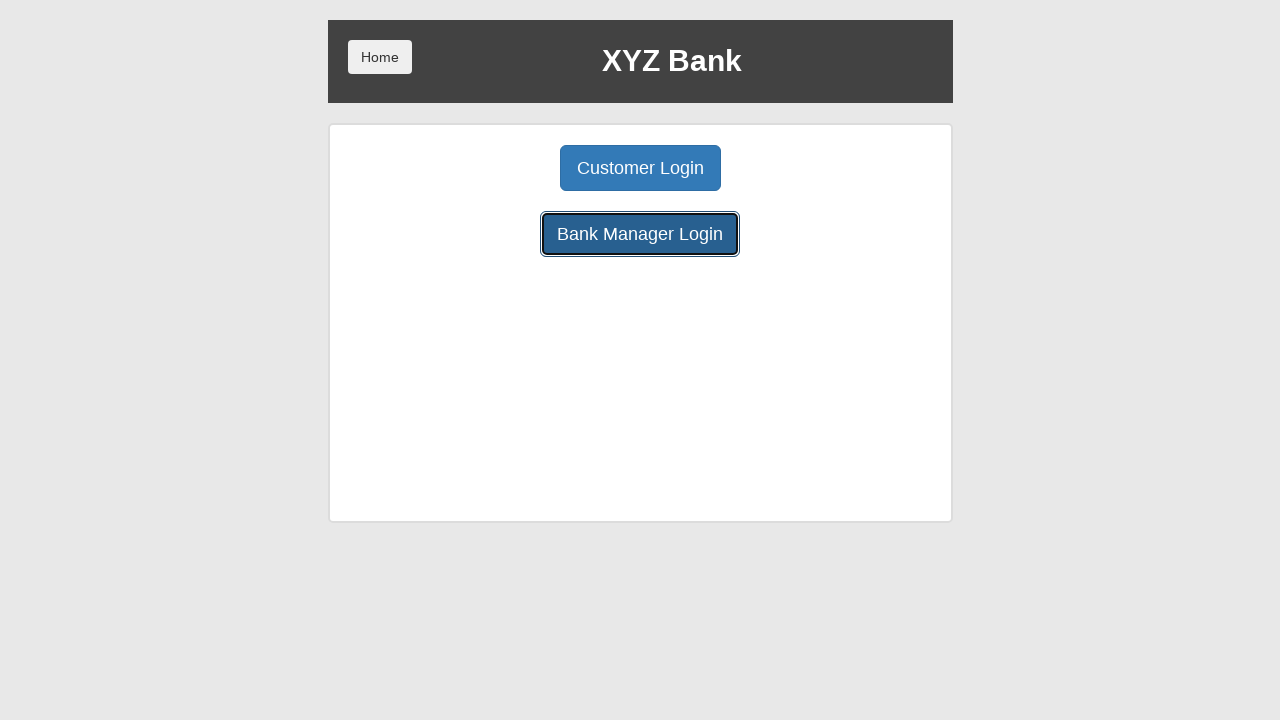

Clicked Add Customer button at (502, 168) on xpath=//button[normalize-space()='Add Customer']
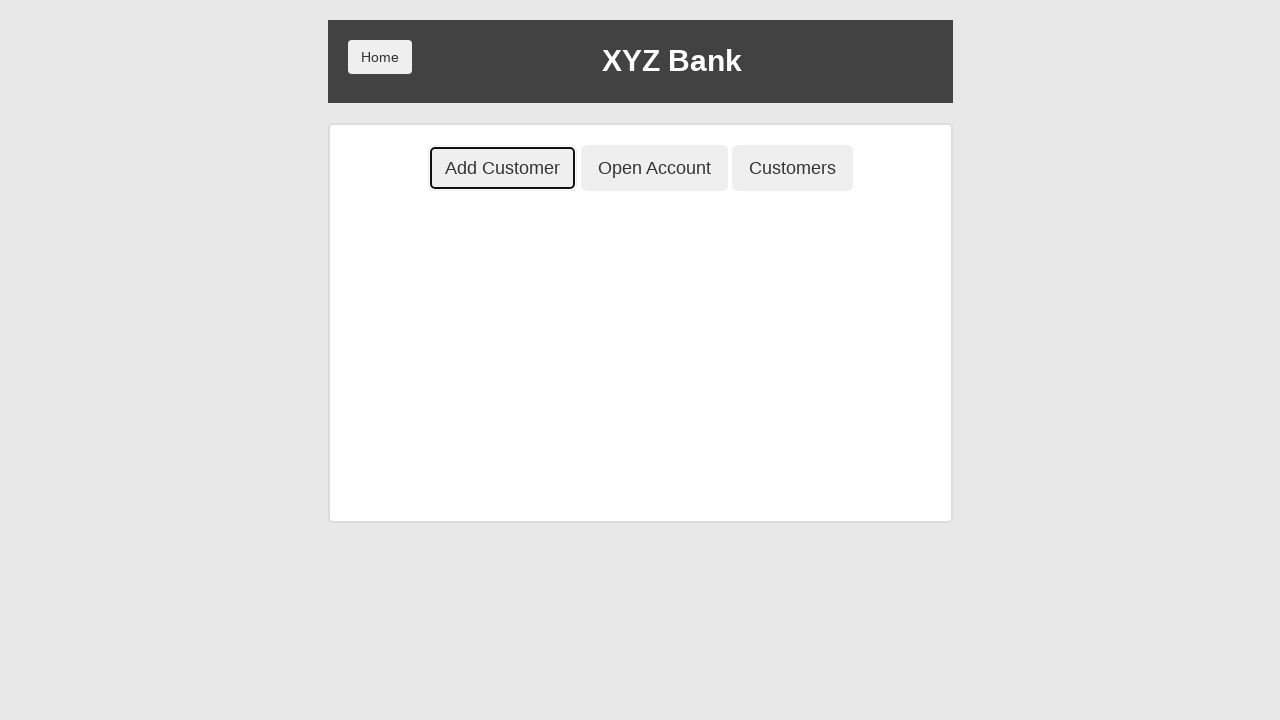

Filled first name field with 'John' on //input[@placeholder='First Name']
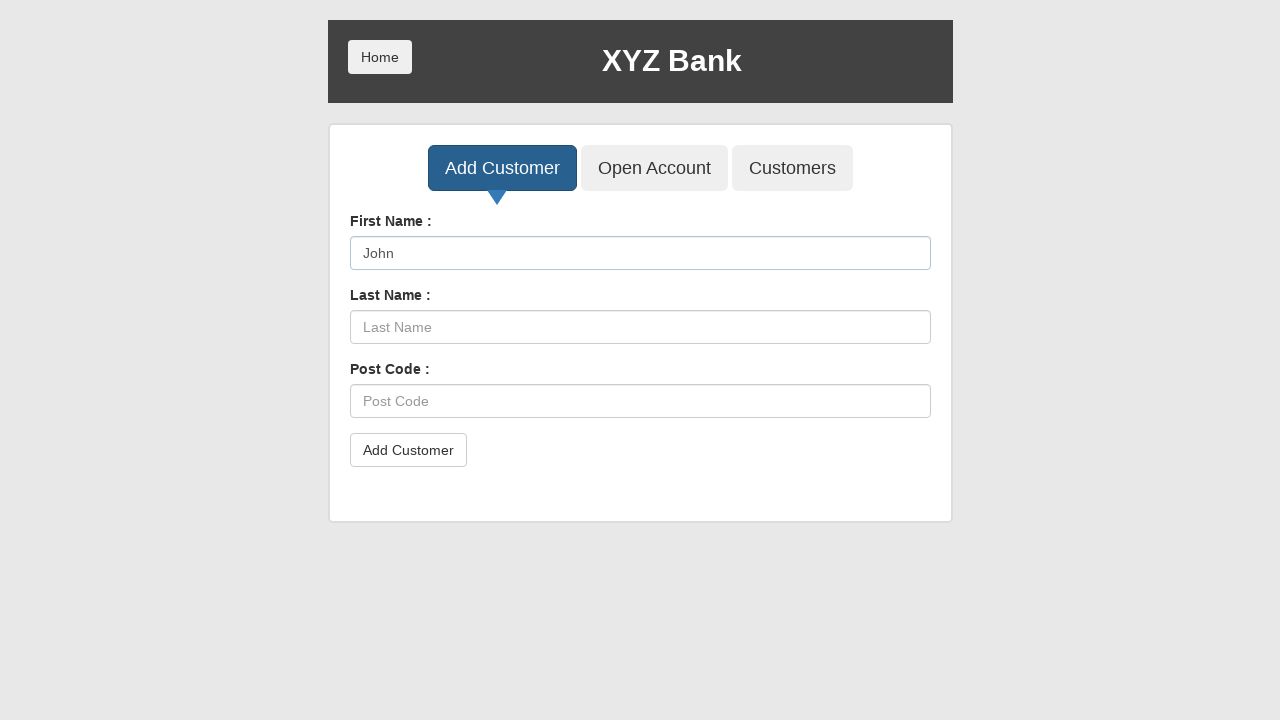

Filled last name field with 'NeJonh' on //input[@placeholder='Last Name']
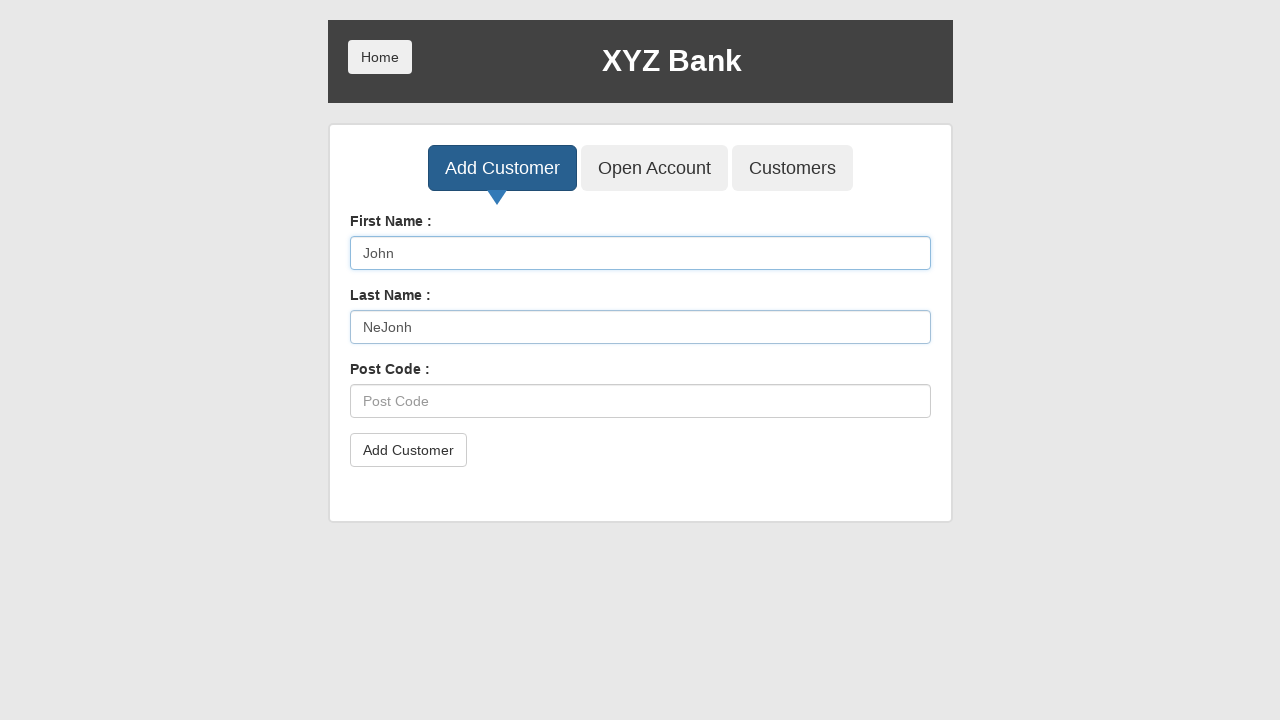

Filled postcode field with '12334' on //input[@placeholder='Post Code']
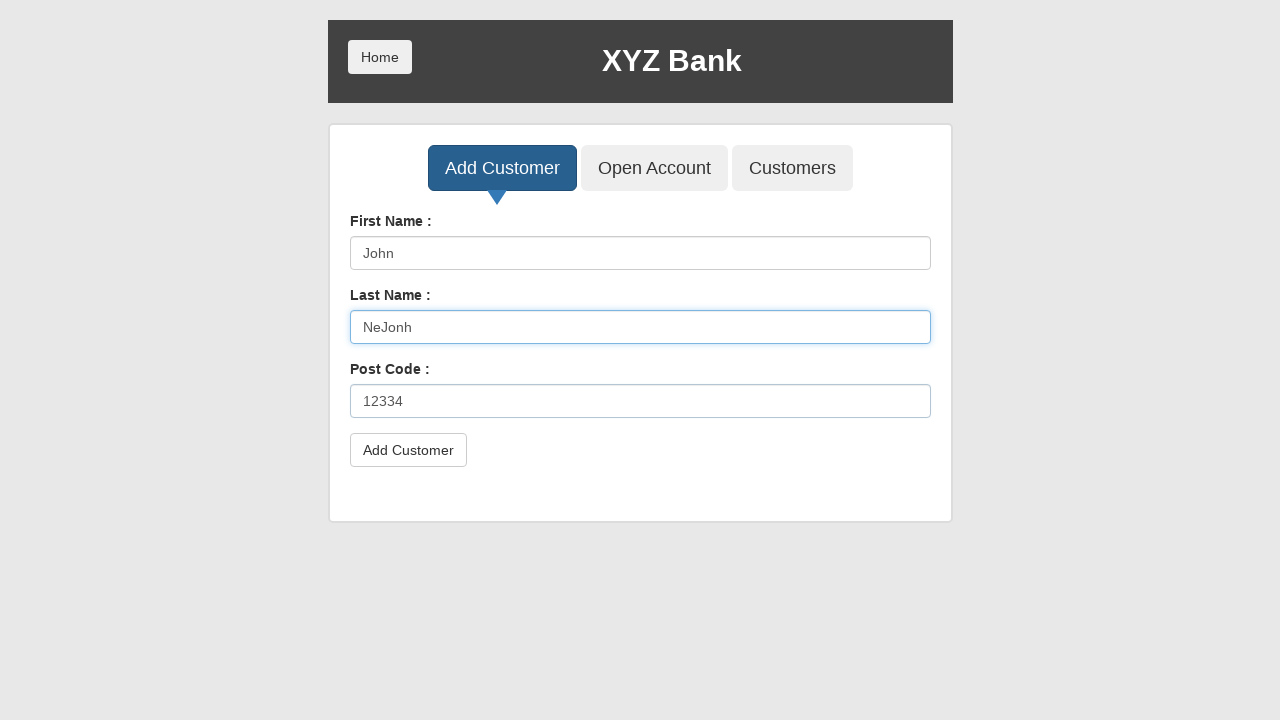

Clicked submit button to add customer at (408, 450) on xpath=//button[@type='submit']
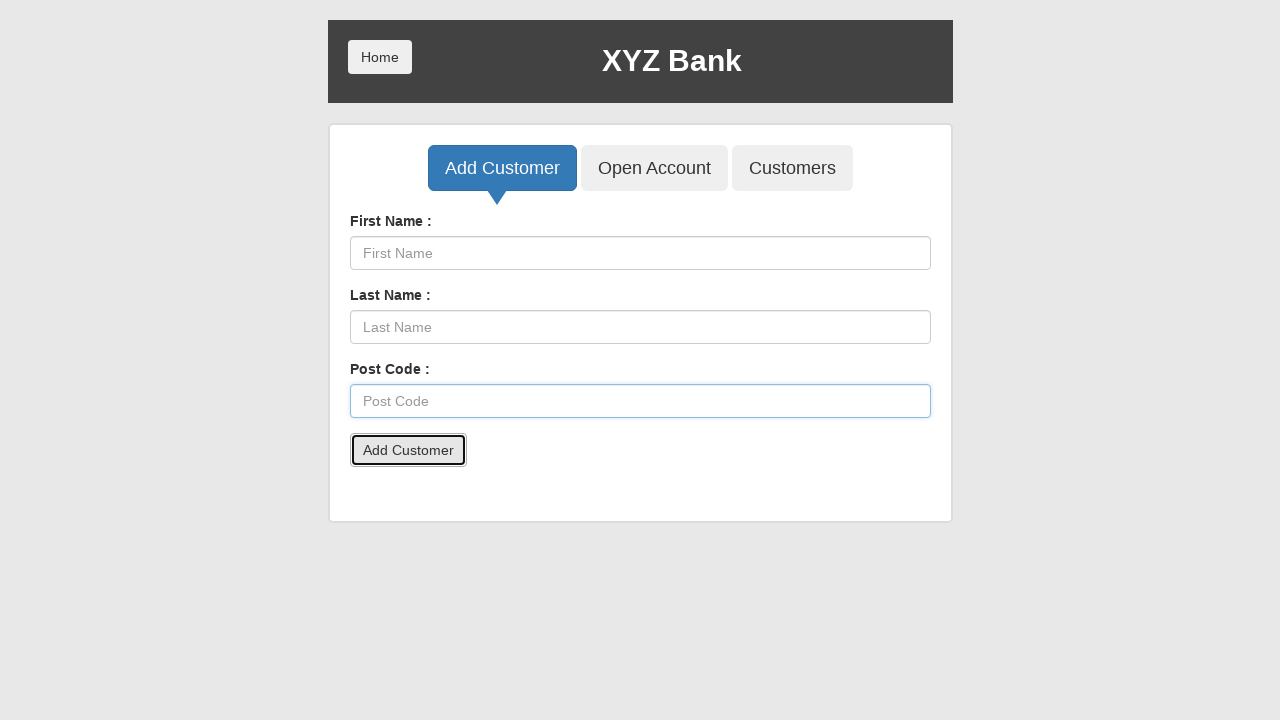

Accepted confirmation alert
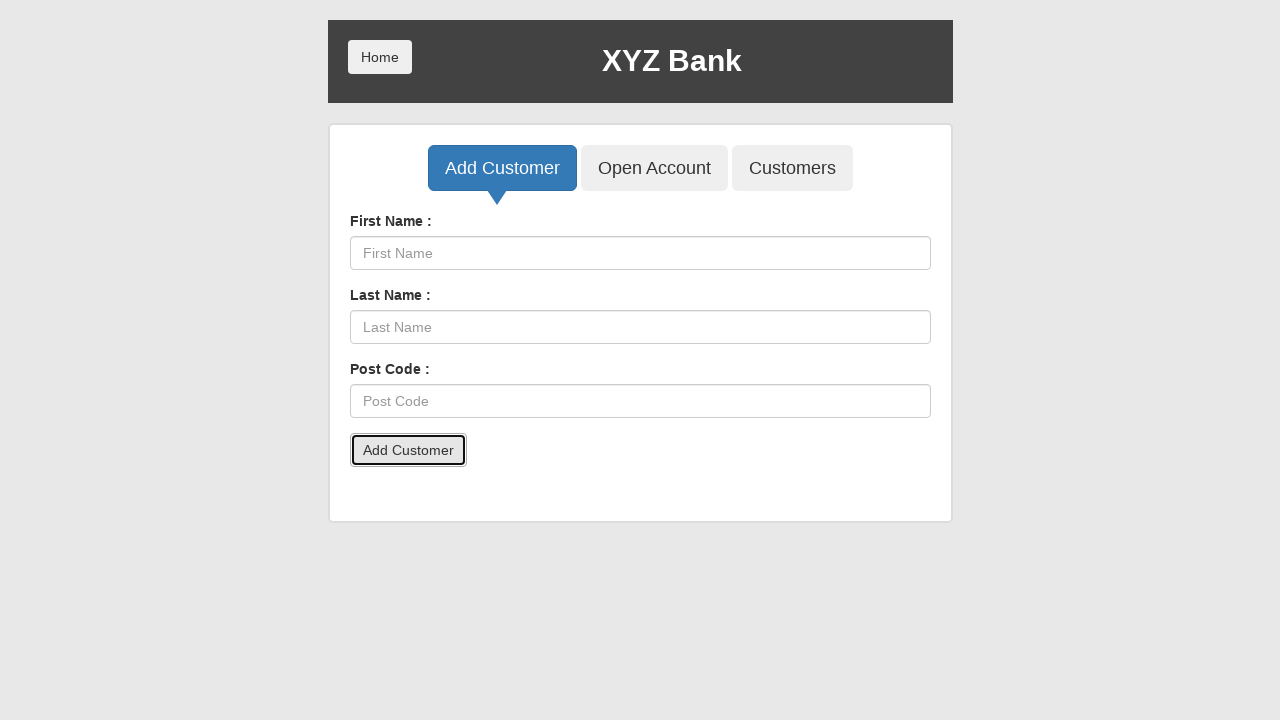

Clicked home button at (502, 168) on xpath=//button[@class='btn btn-lg tab btn-primary']
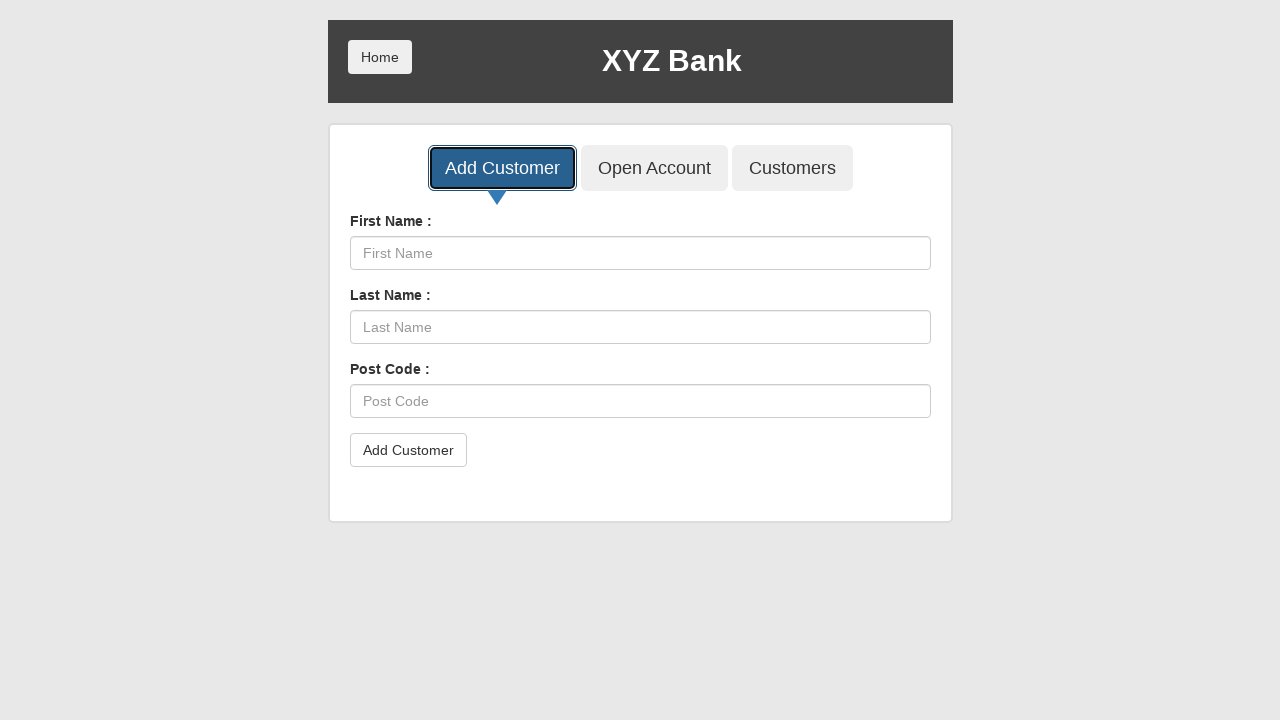

Clicked logout/back button to return to login page at (380, 57) on xpath=/html[1]/body[1]/div[1]/div[1]/div[1]/button[1]
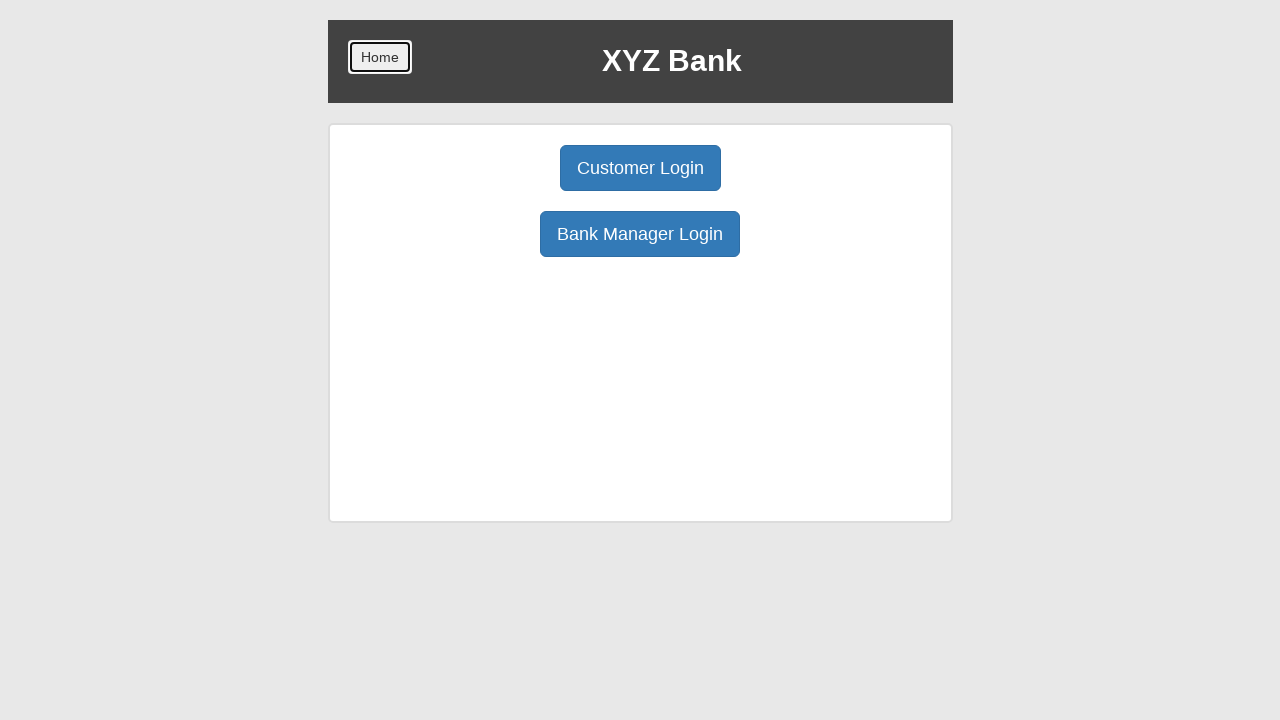

Located Customer Login button
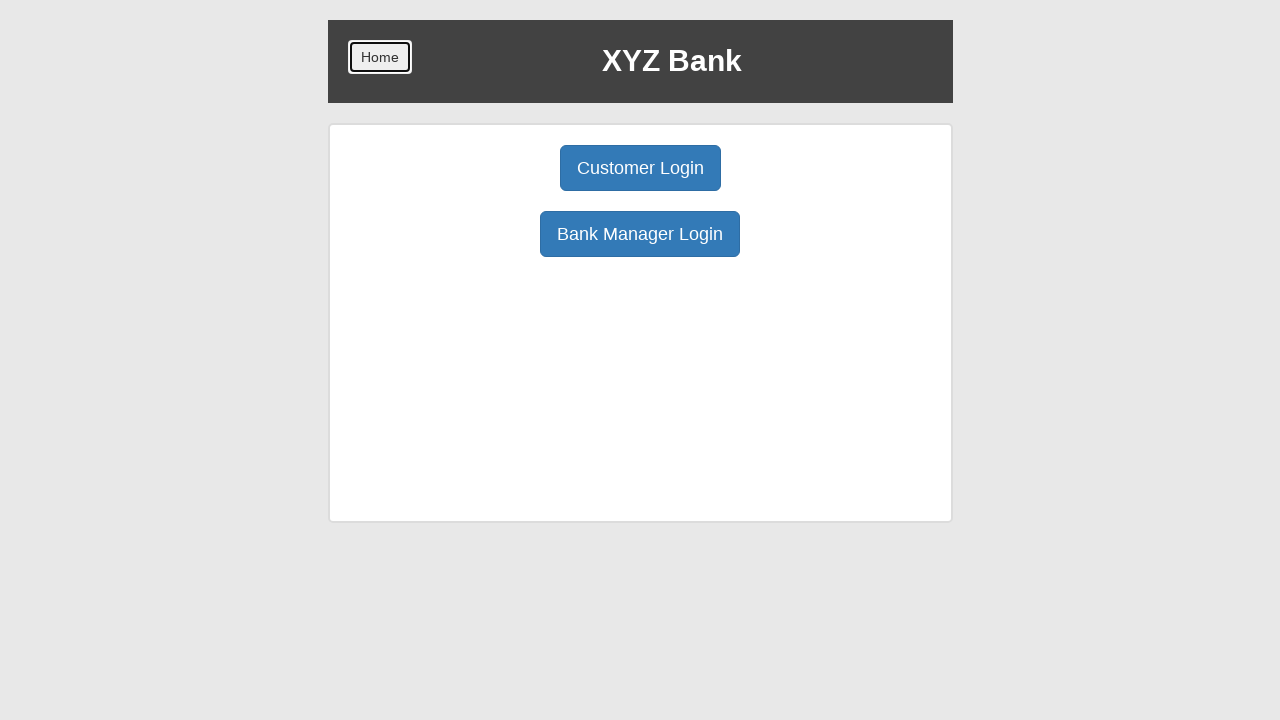

Verified Customer Login button text is correct
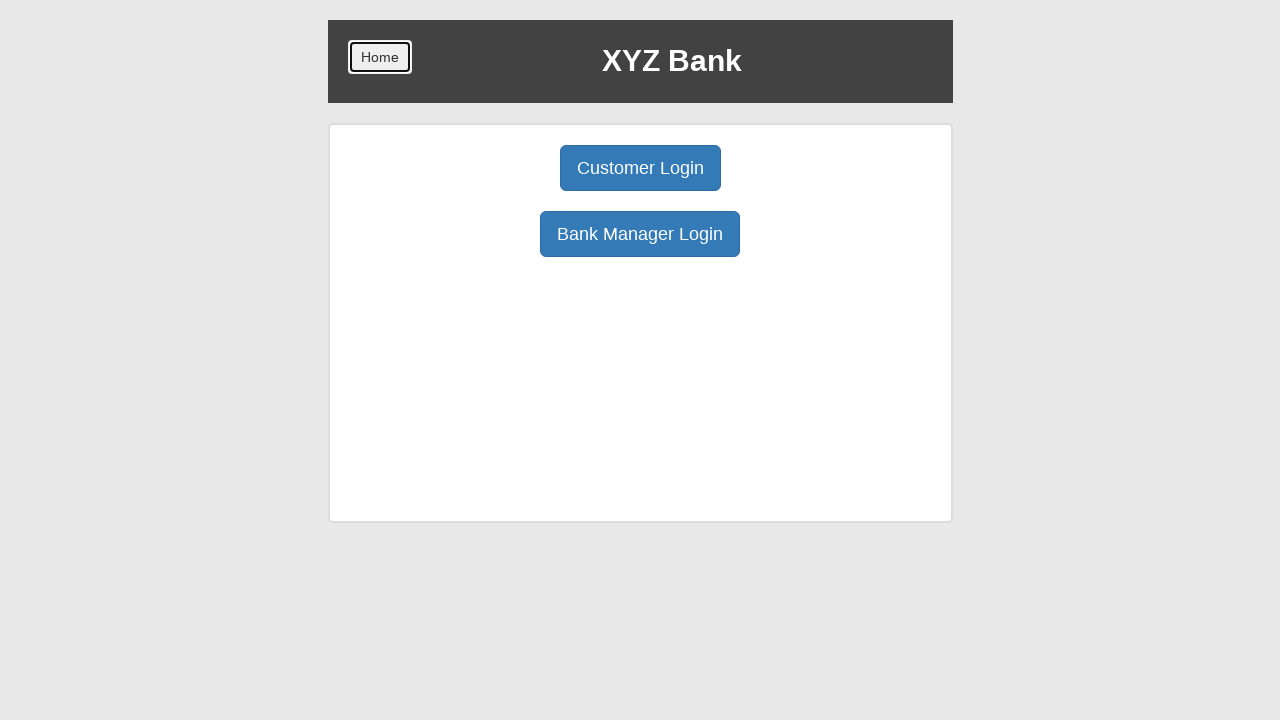

Clicked Customer Login button at (640, 168) on xpath=//button[normalize-space()='Customer Login']
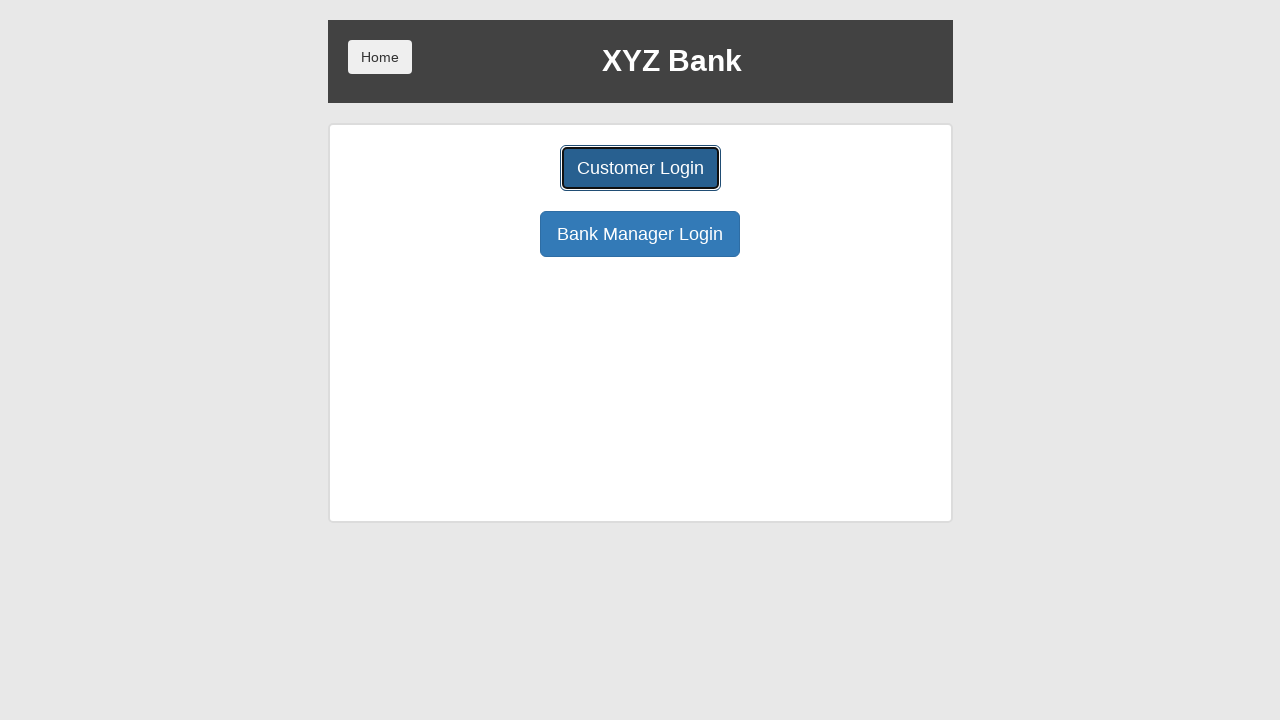

Selected customer with ID '6' from dropdown on #userSelect
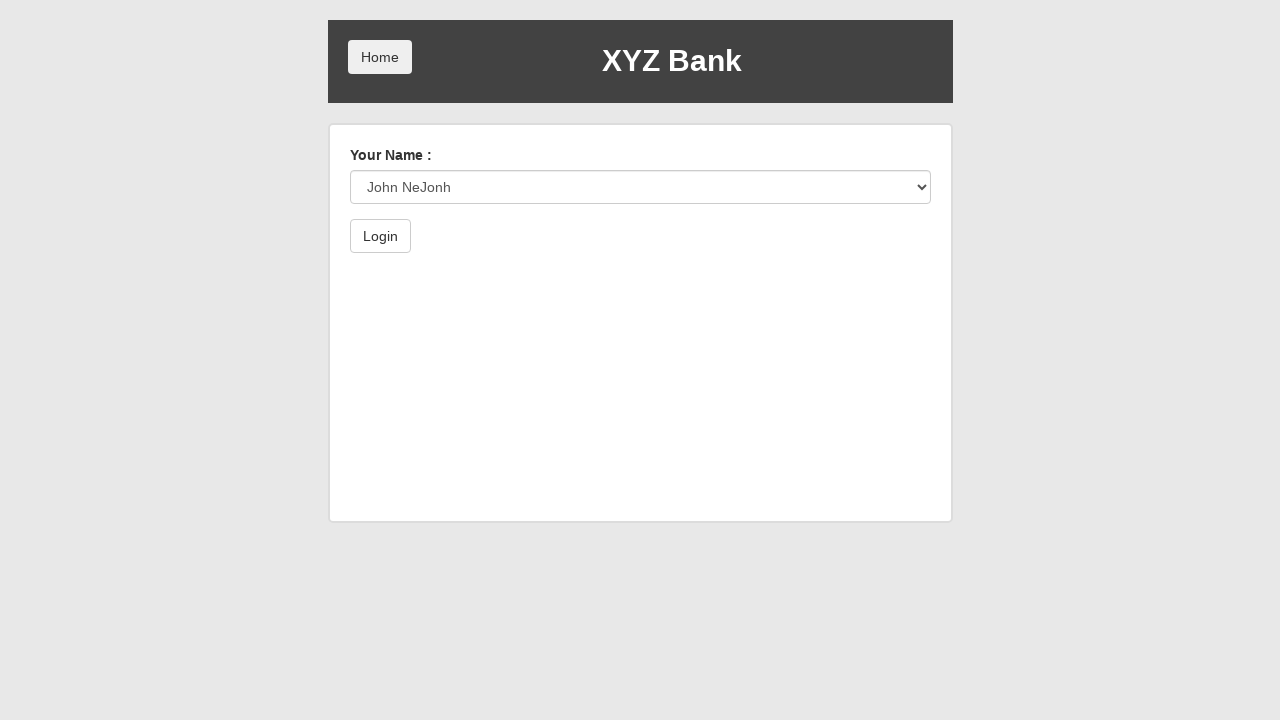

Clicked submit button to login as customer at (380, 236) on xpath=//button[@type='submit']
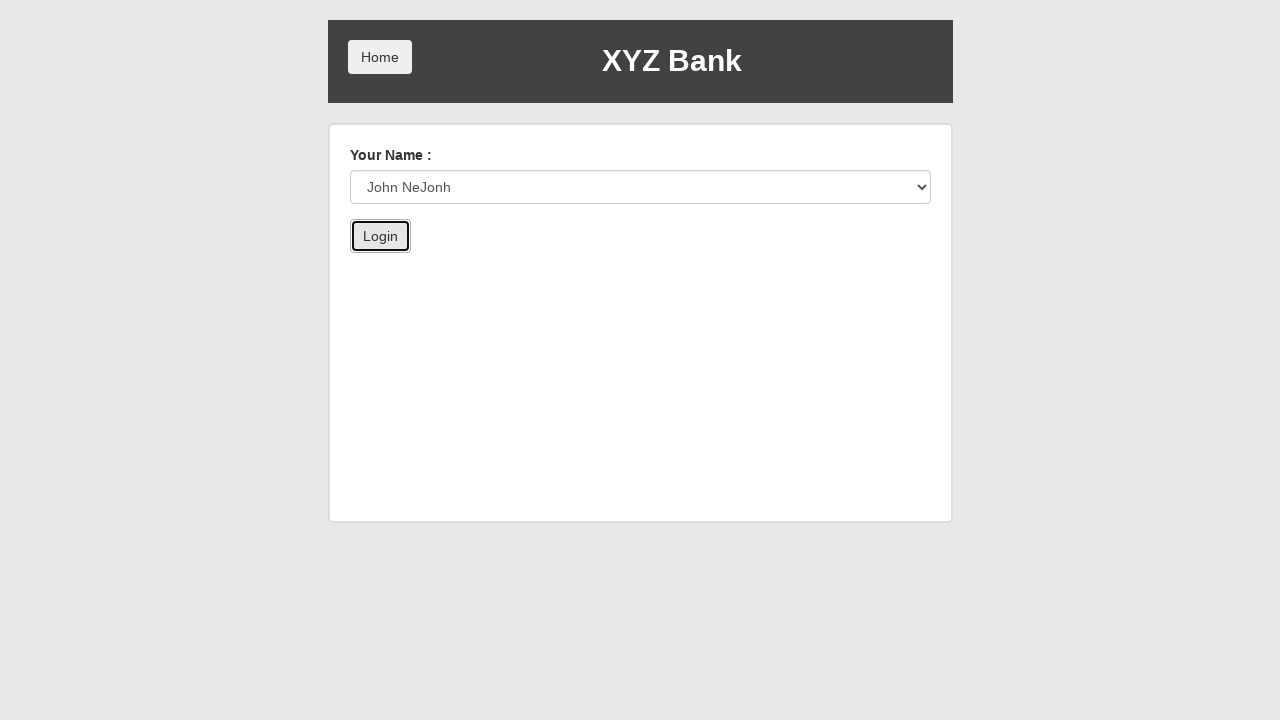

Verified logged in user name displays 'John NeJonh'
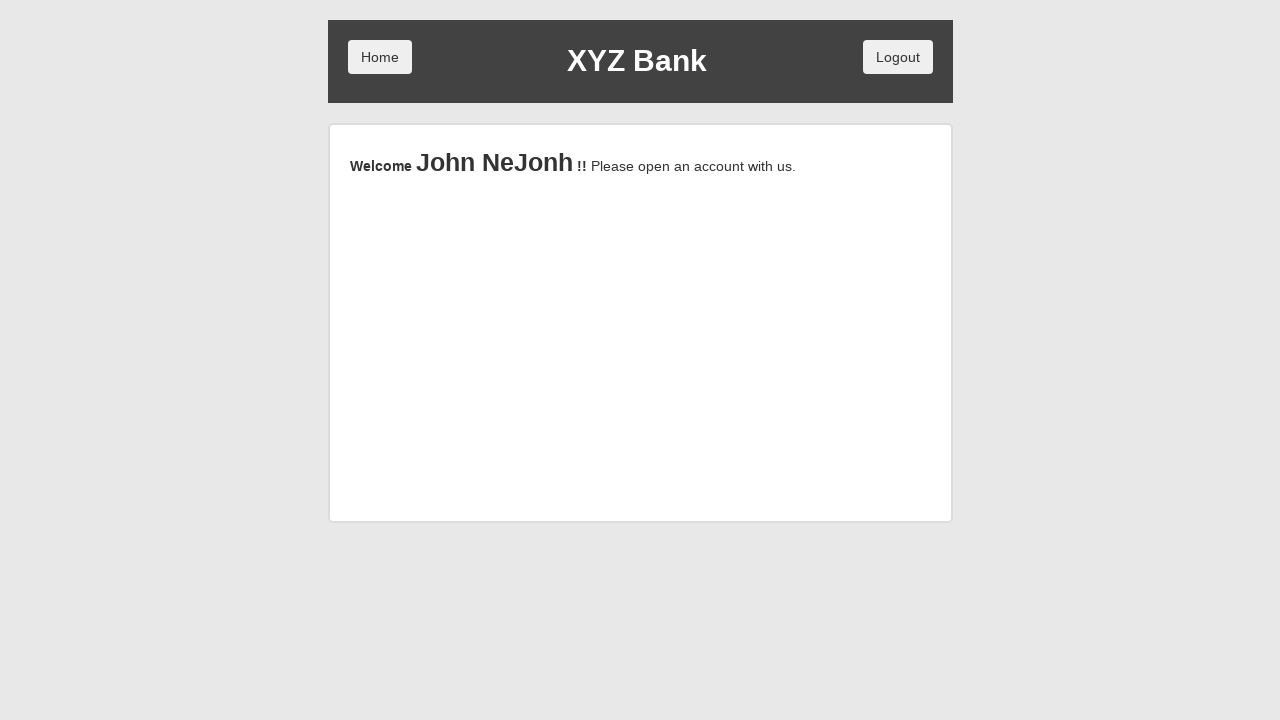

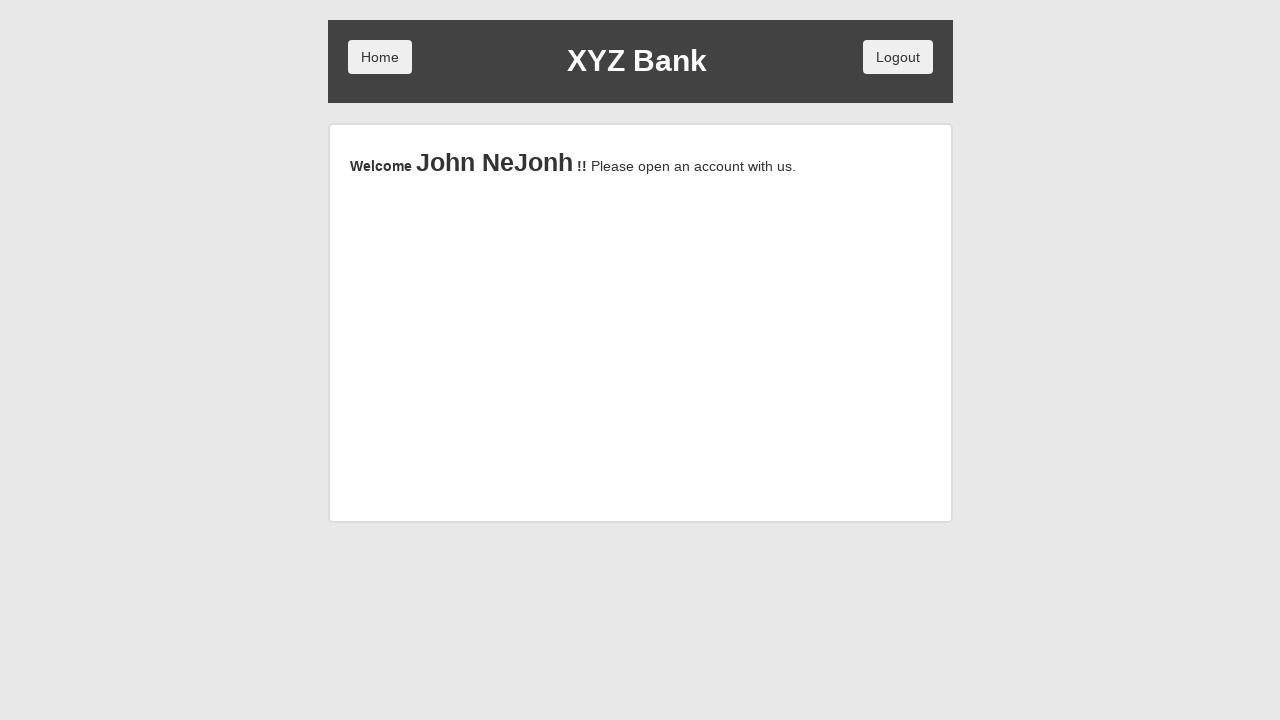